Tests the complete purchase flow on demoblaze.com: navigates to home, selects a product, adds to cart, fills order form with name and card details, and validates the confirmation message shows correct values

Starting URL: https://www.demoblaze.com/

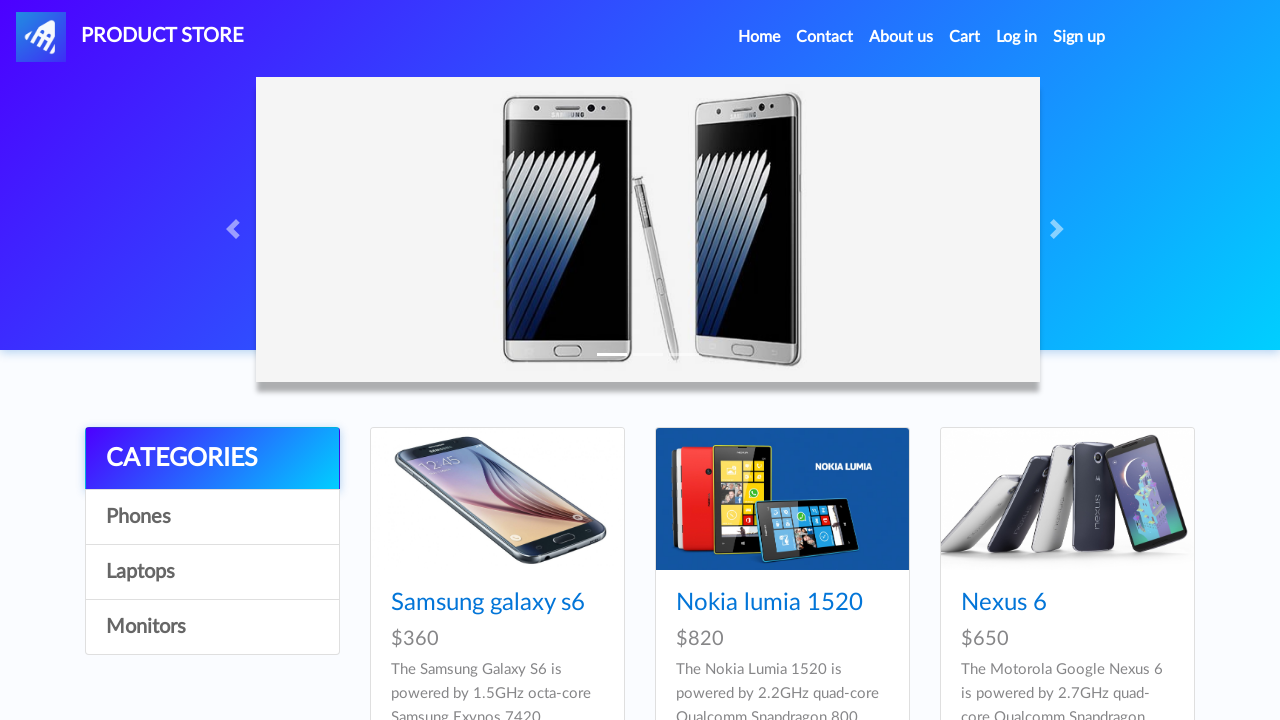

Clicked on Home navigation link at (759, 37) on #navbarExample > ul > li.nav-item.active > a
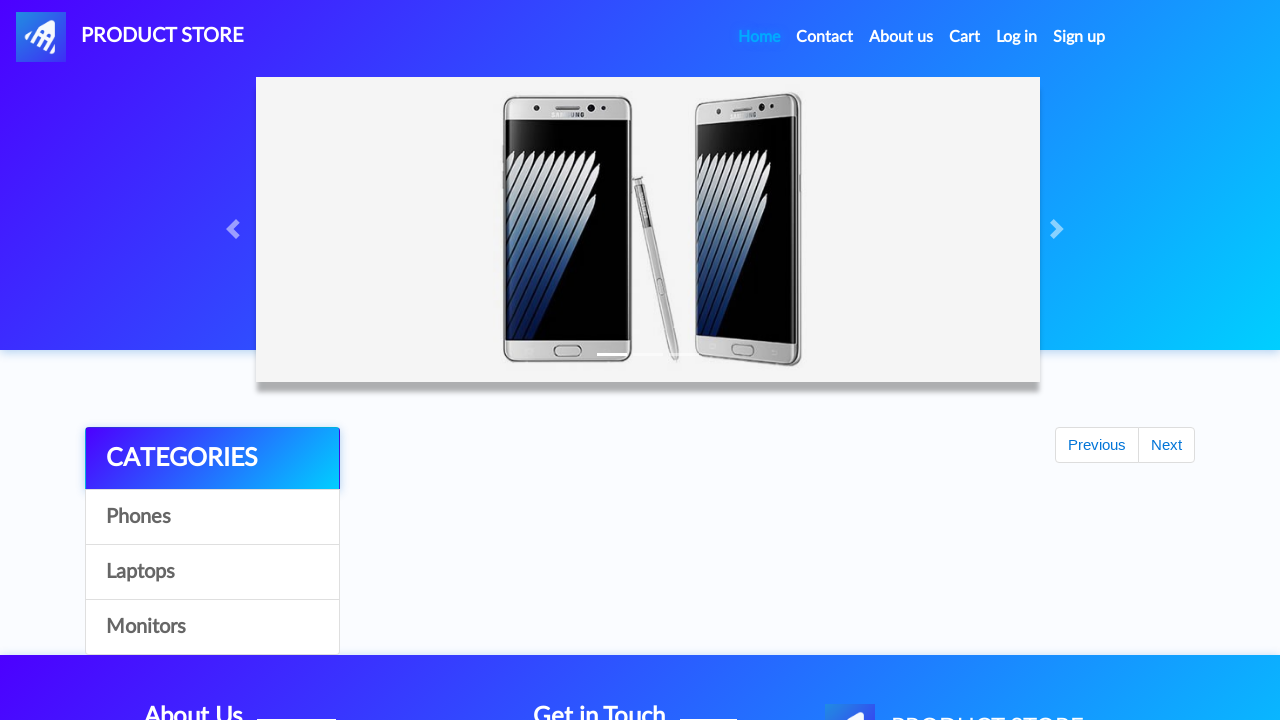

First product selector loaded
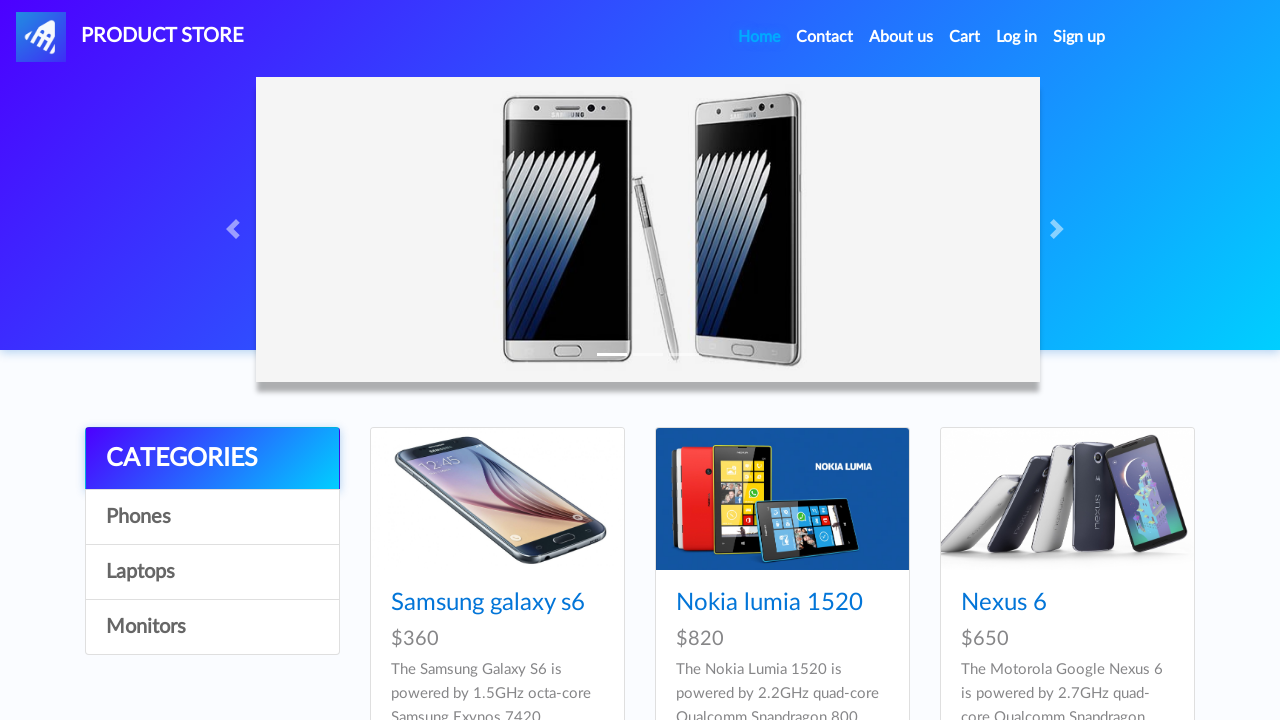

Clicked on first product at (488, 603) on #tbodyid > div:nth-child(1) > div > div > h4 > a
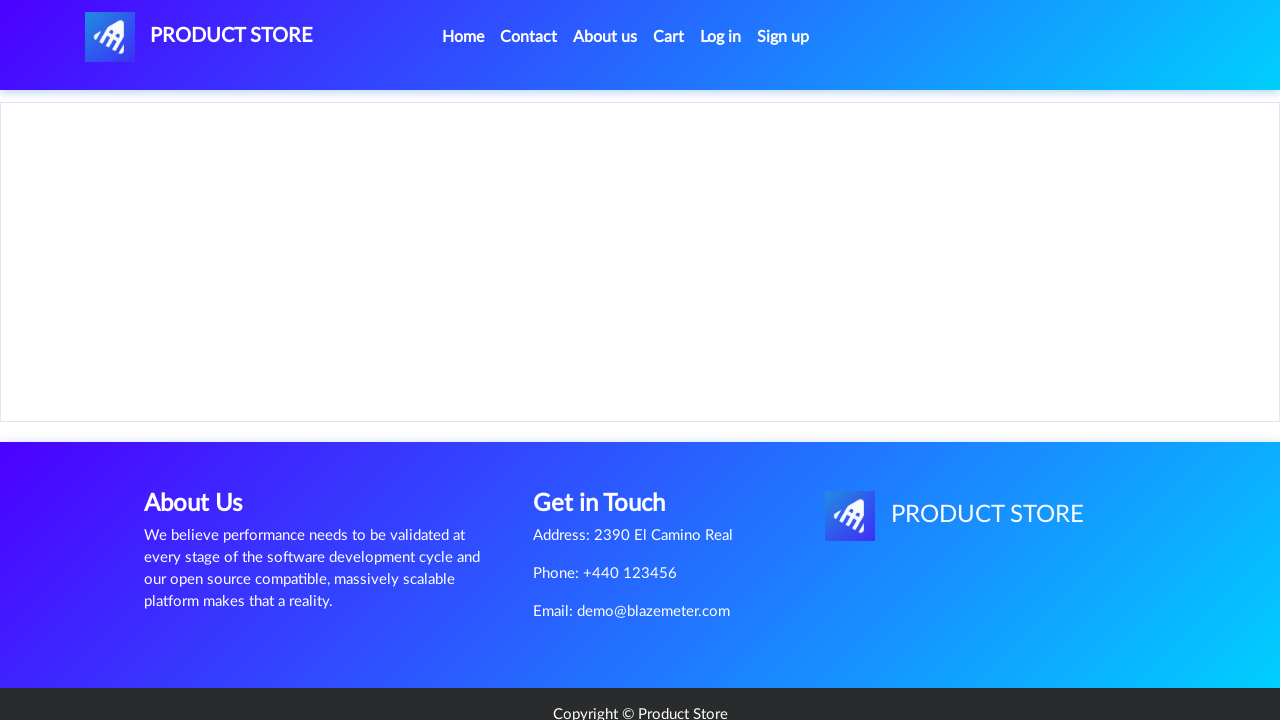

Add to Cart button loaded
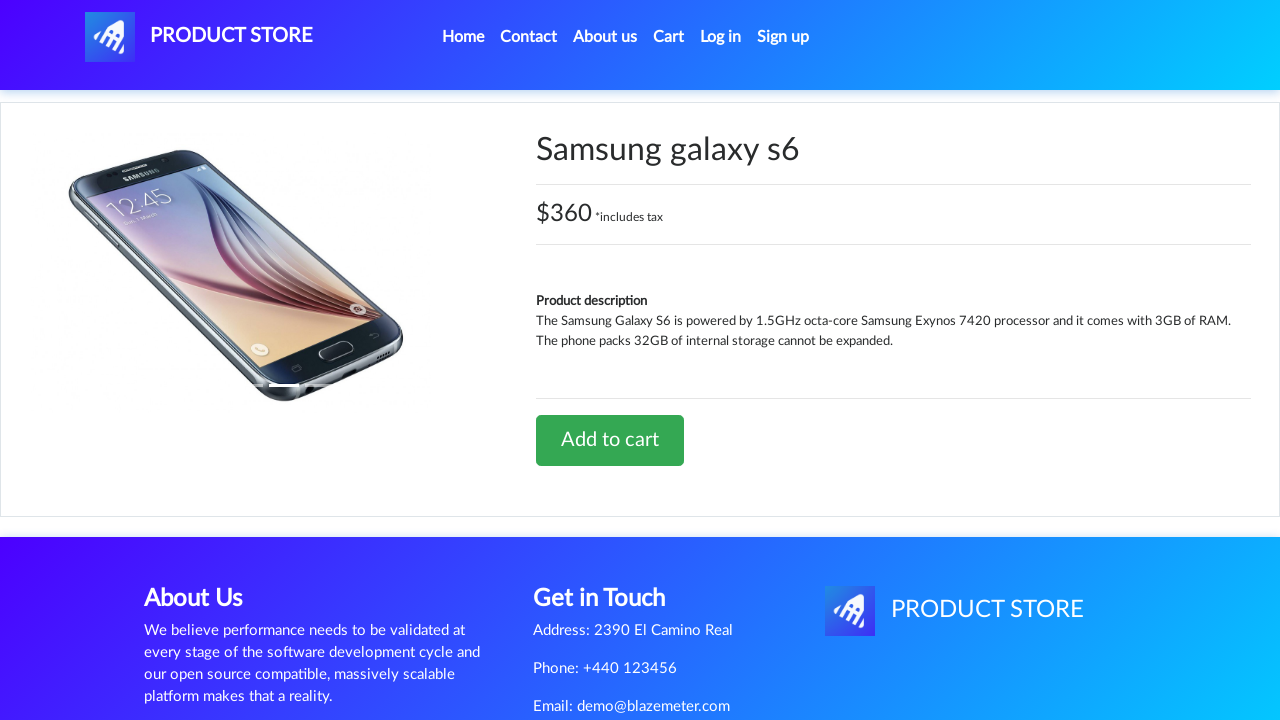

Clicked Add to Cart button at (610, 440) on #tbodyid > div.row > div > a
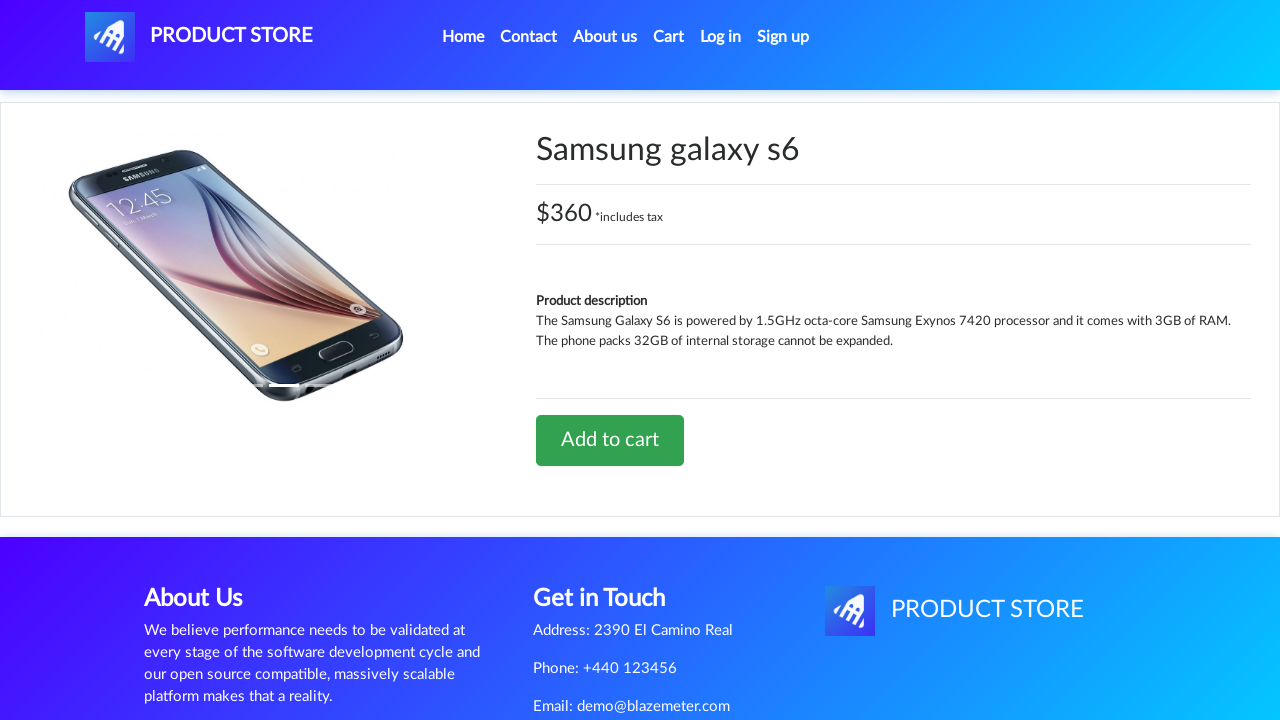

Set up dialog handler to accept alerts
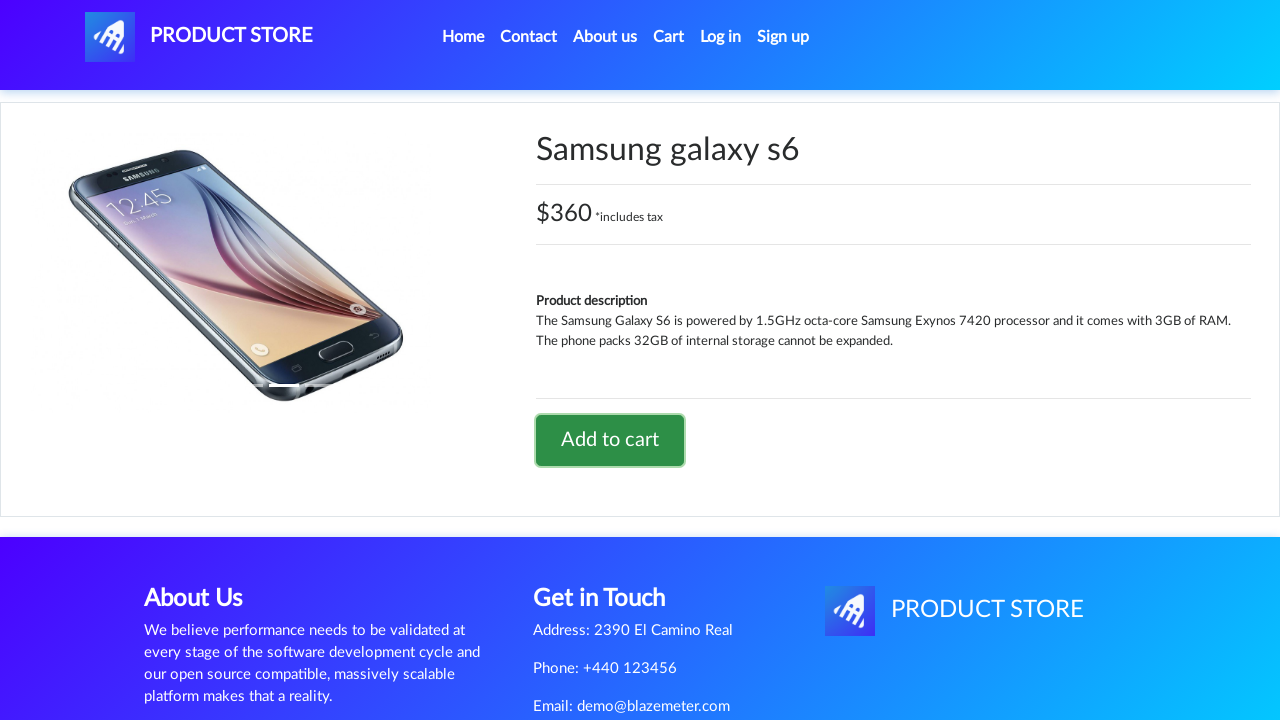

Waited 1 second for alert to appear and be handled
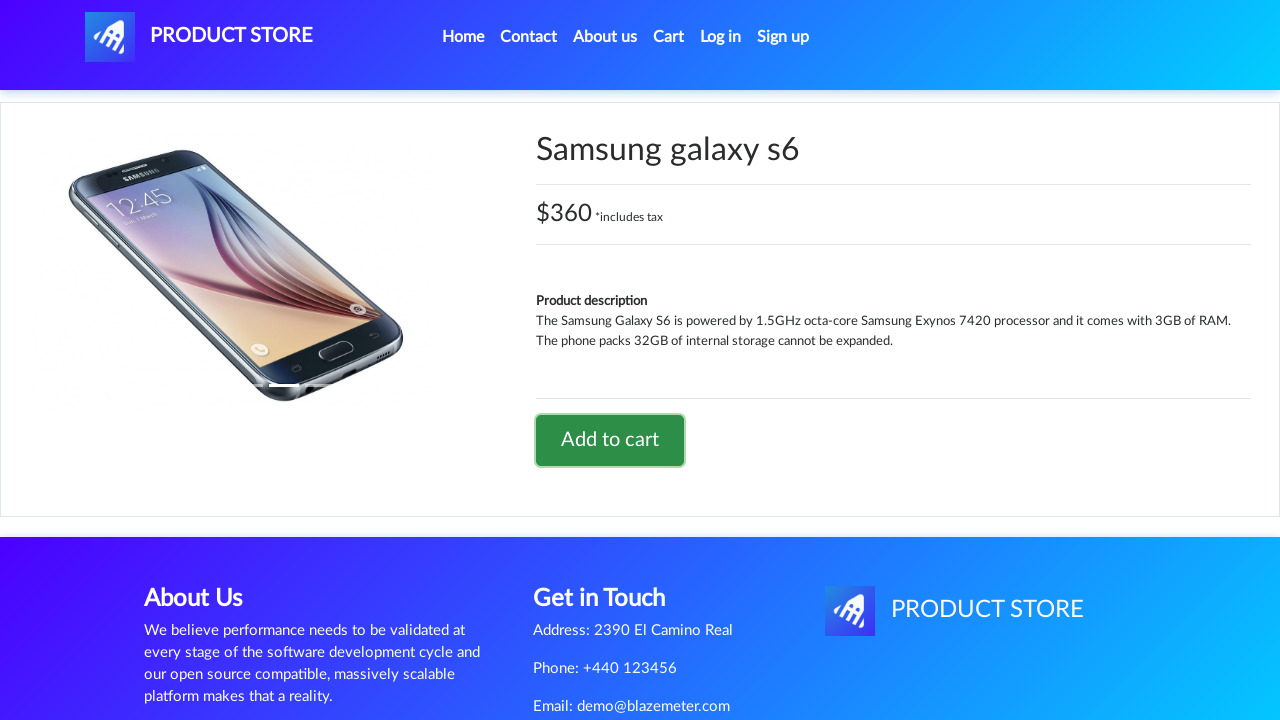

Clicked on Cart link at (669, 37) on #cartur
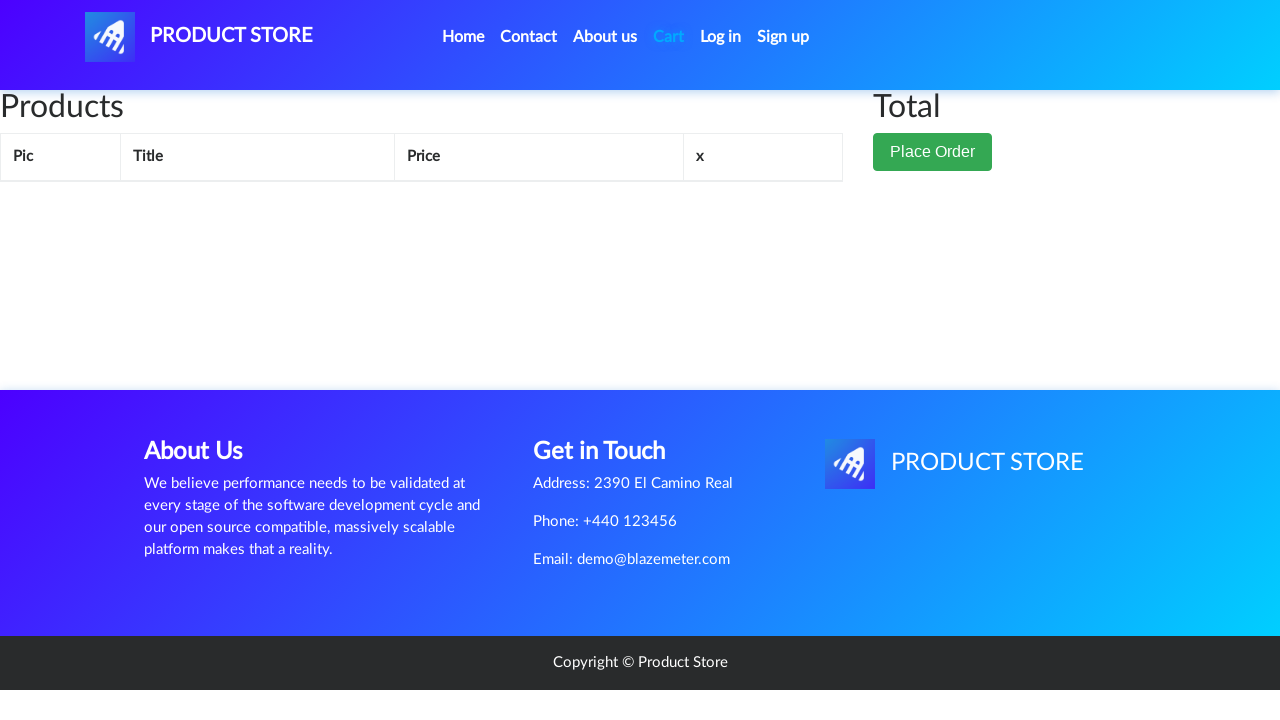

Place Order button loaded
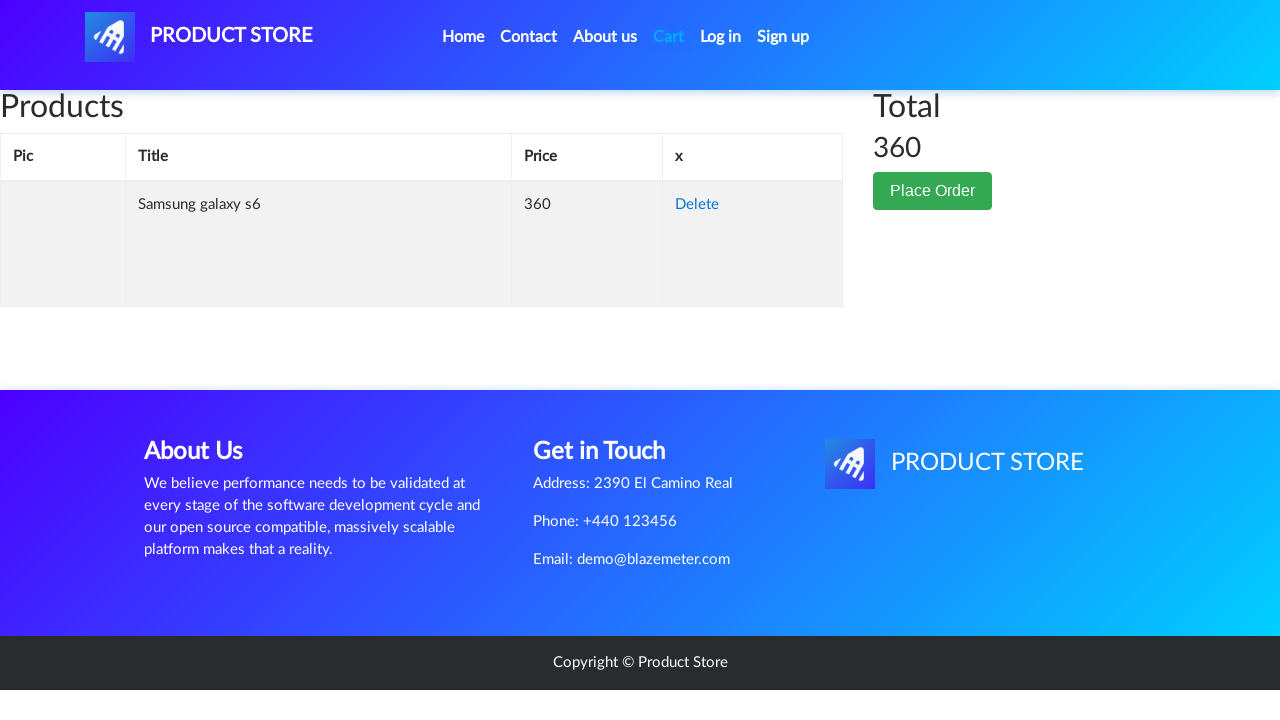

Clicked Place Order button at (933, 191) on #page-wrapper > div > div.col-lg-1 > button
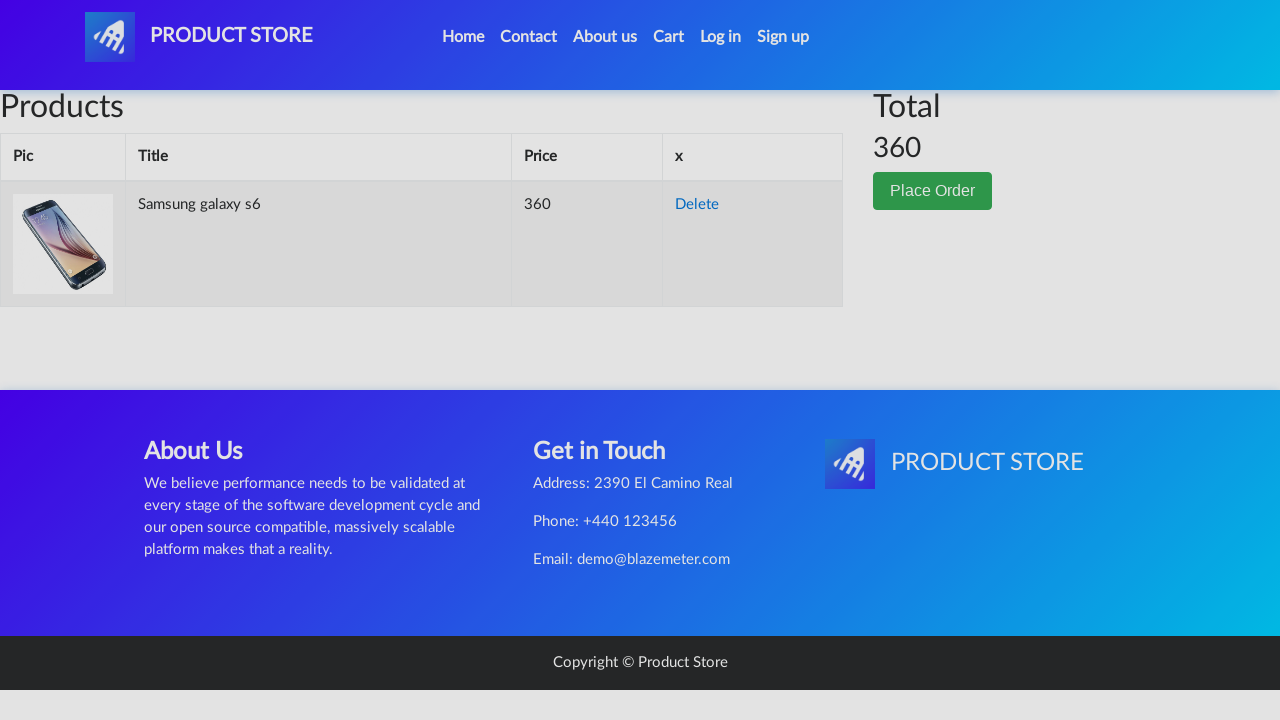

Order form name field loaded
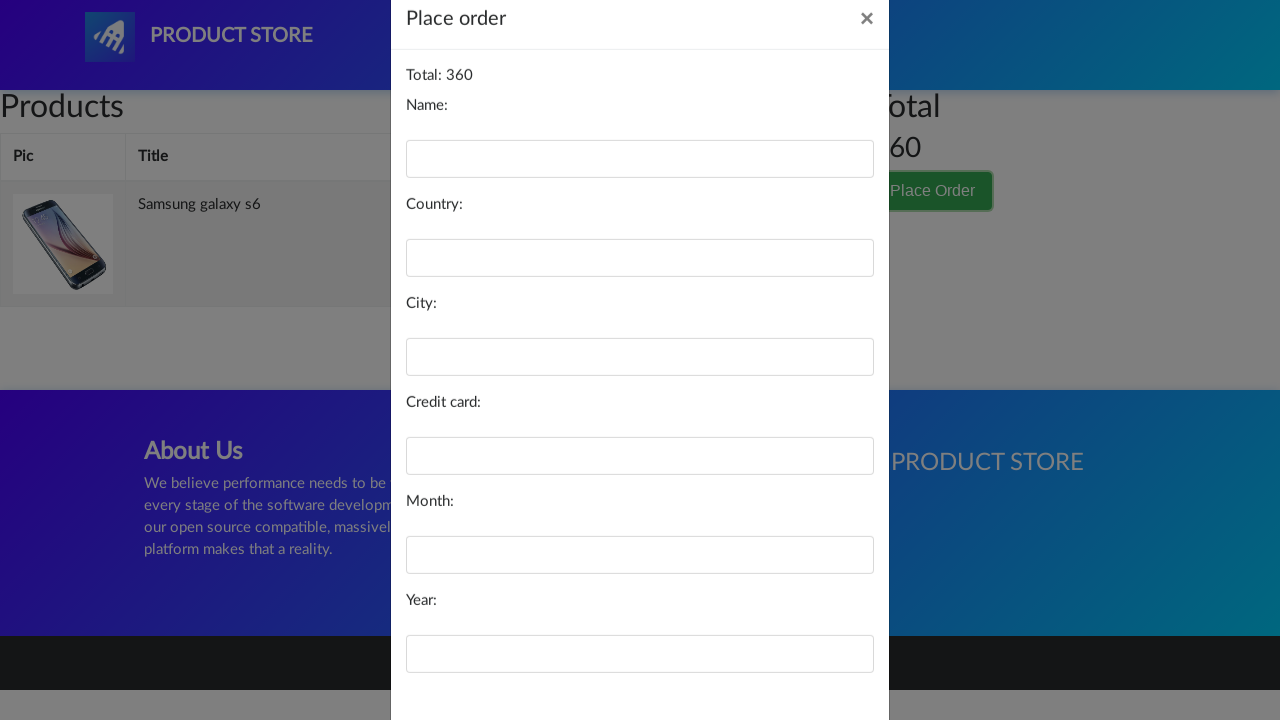

Filled name field with 'Salma Ayman' on #name
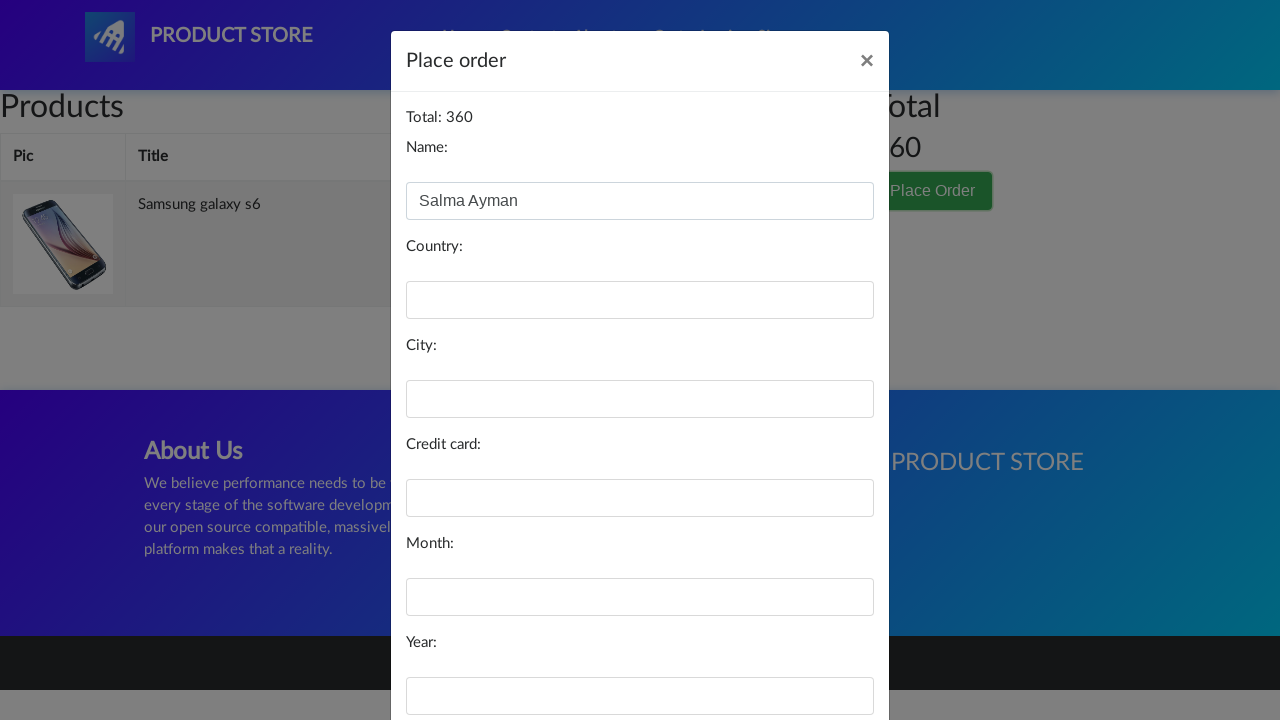

Filled card field with '0000022' on #card
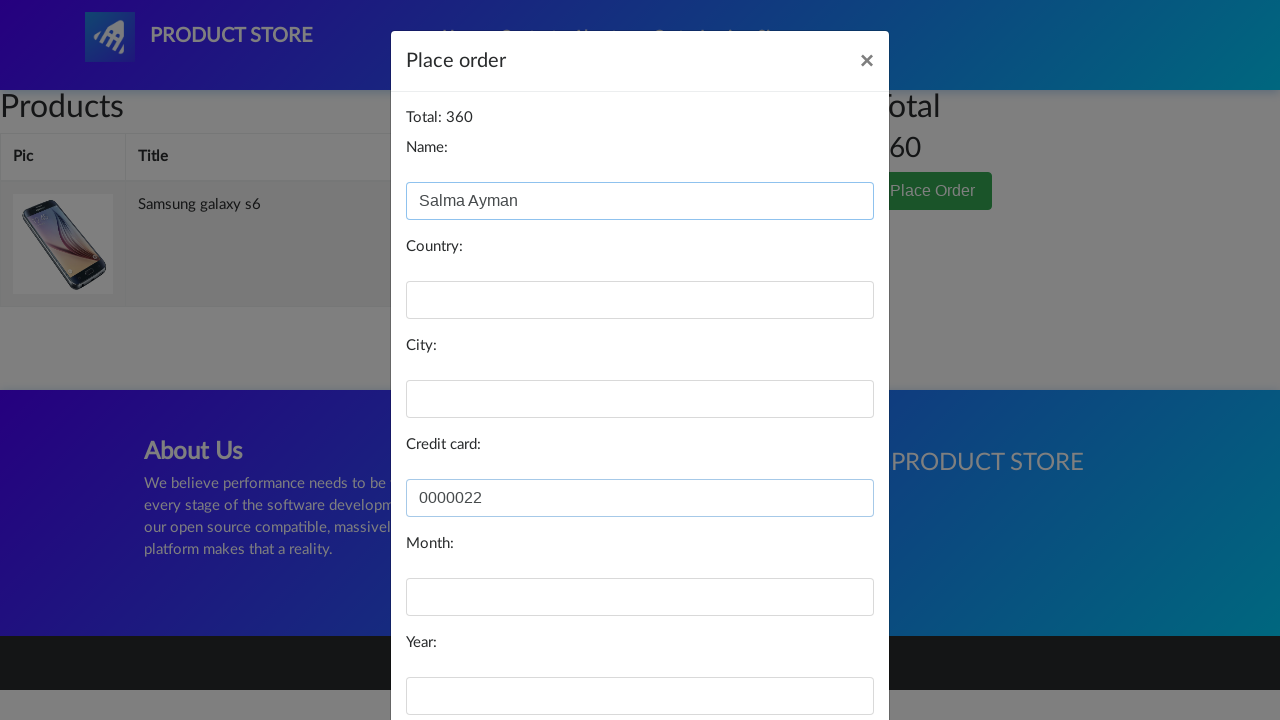

Clicked Purchase button at (823, 655) on #orderModal > div > div > div.modal-footer > button.btn.btn-primary
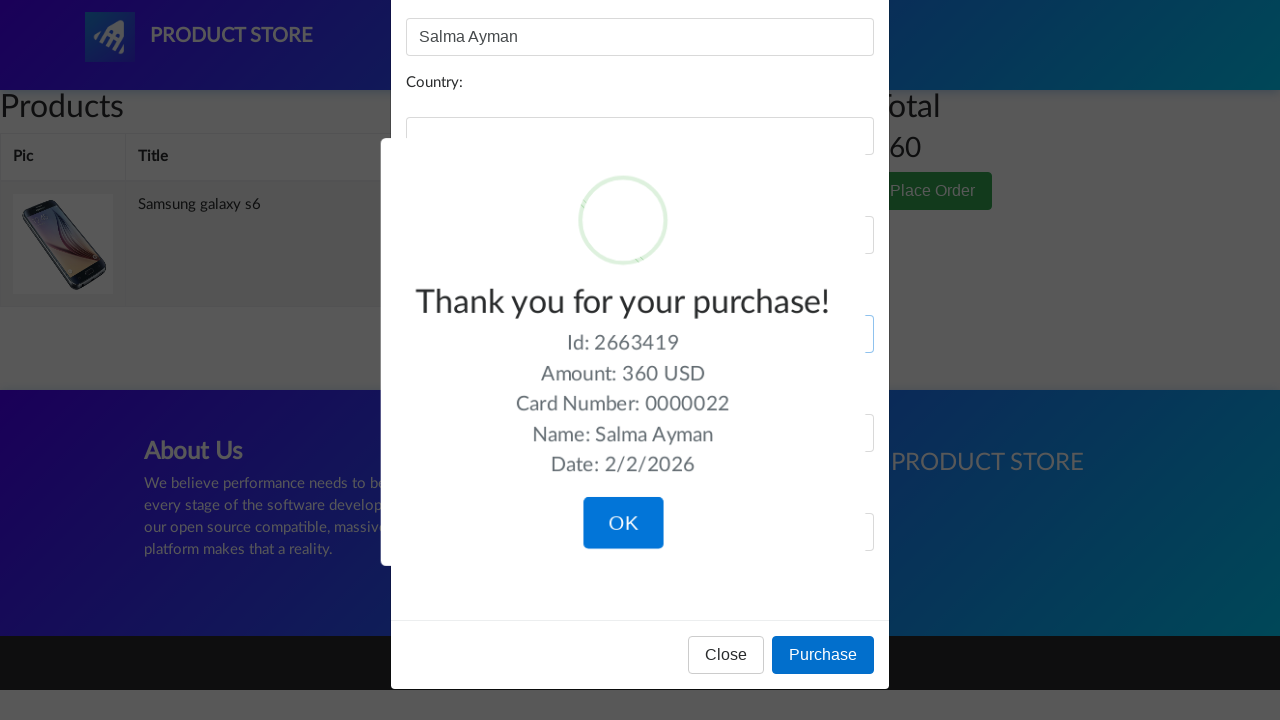

Confirmation message displayed
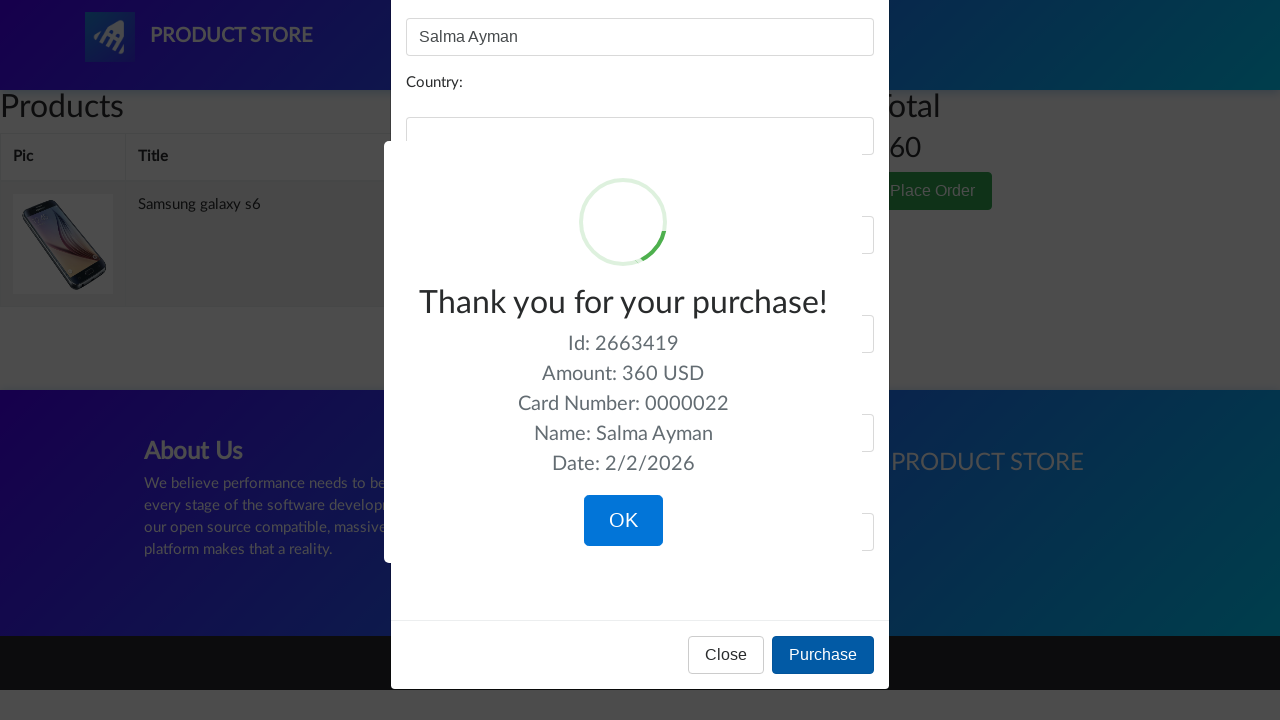

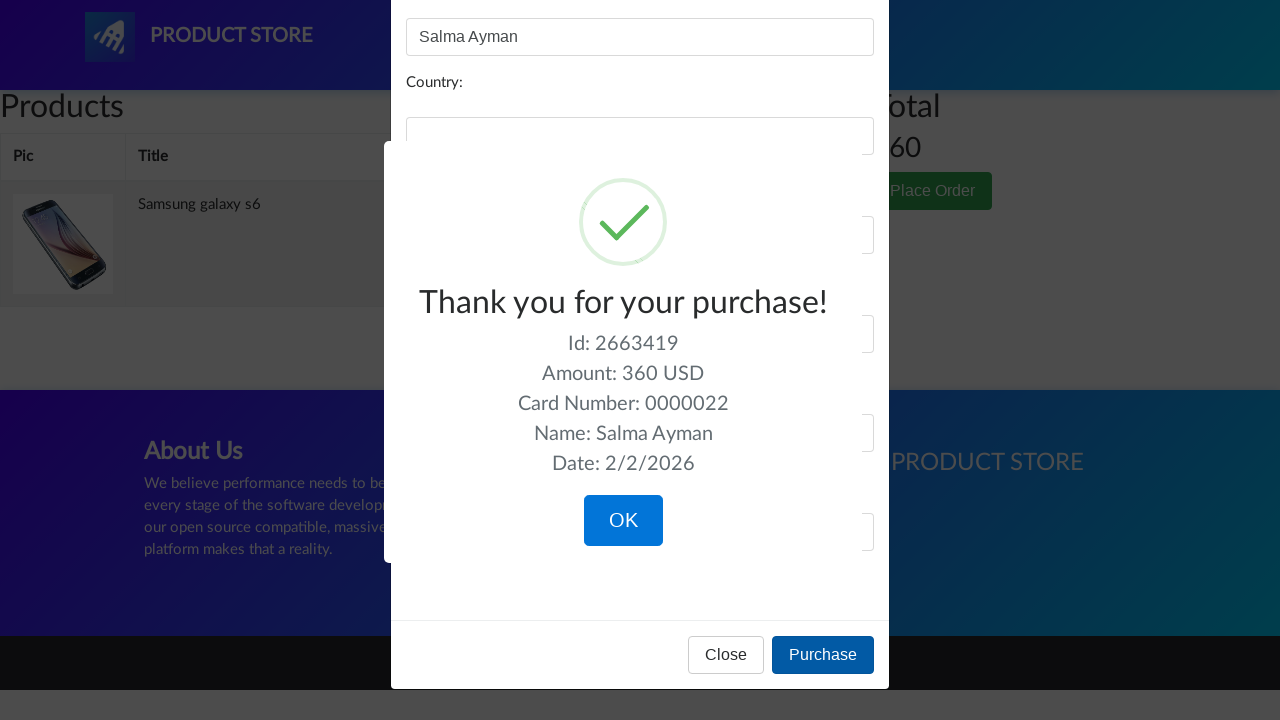